Tests Last Name field validation with mixed case and numbers less than 50

Starting URL: https://buggy.justtestit.org/register

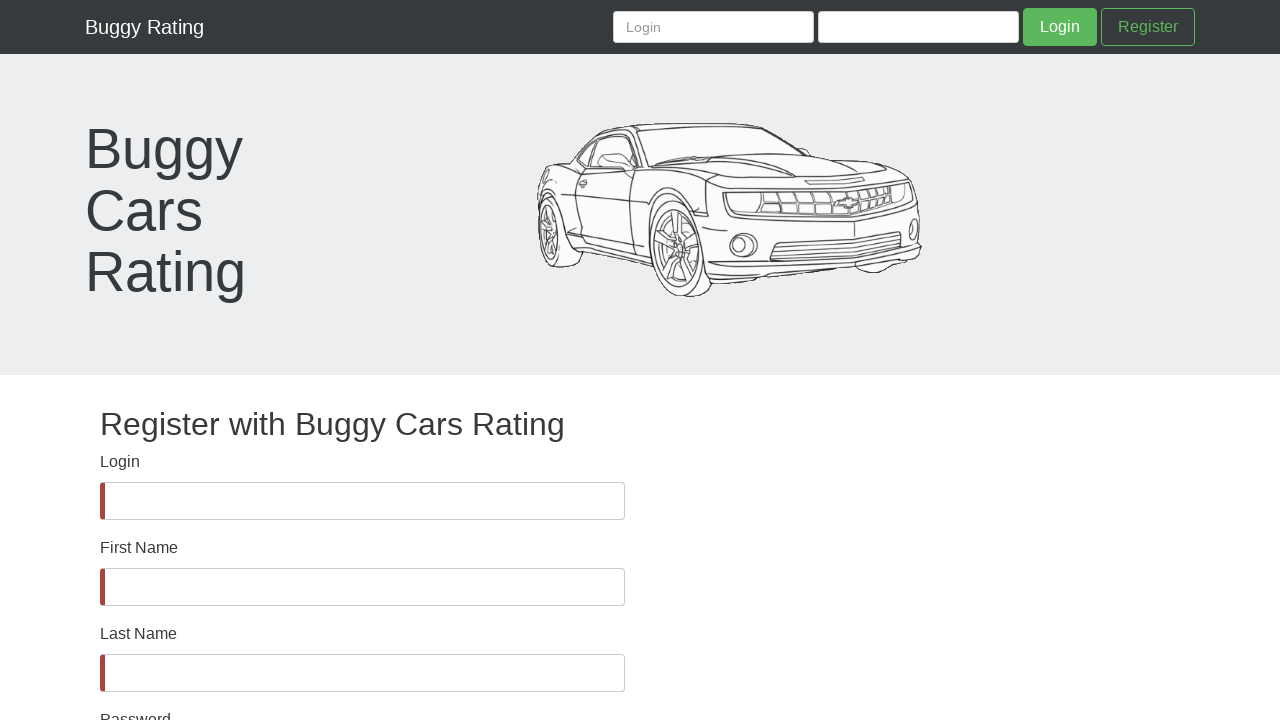

Last Name field is visible and ready for input
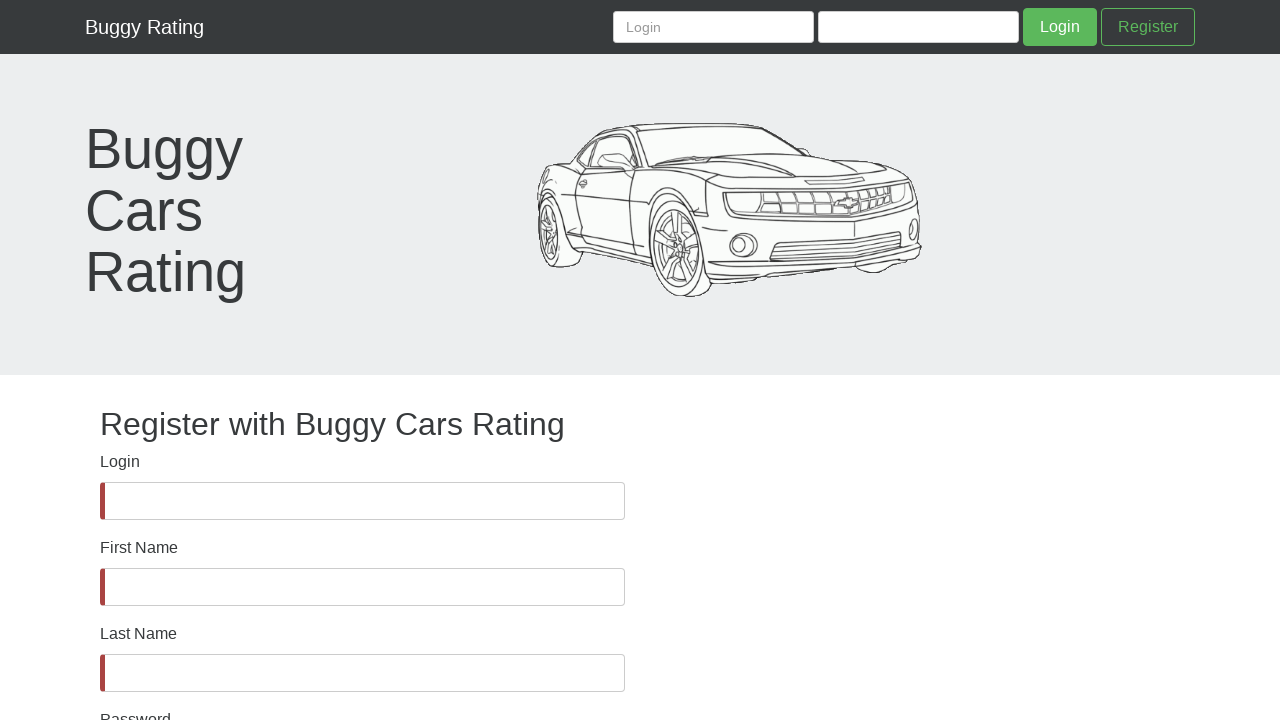

Filled Last Name field with mixed case characters and numbers (jnfijtitKJHRHFI983993983729988JHIH) on #lastName
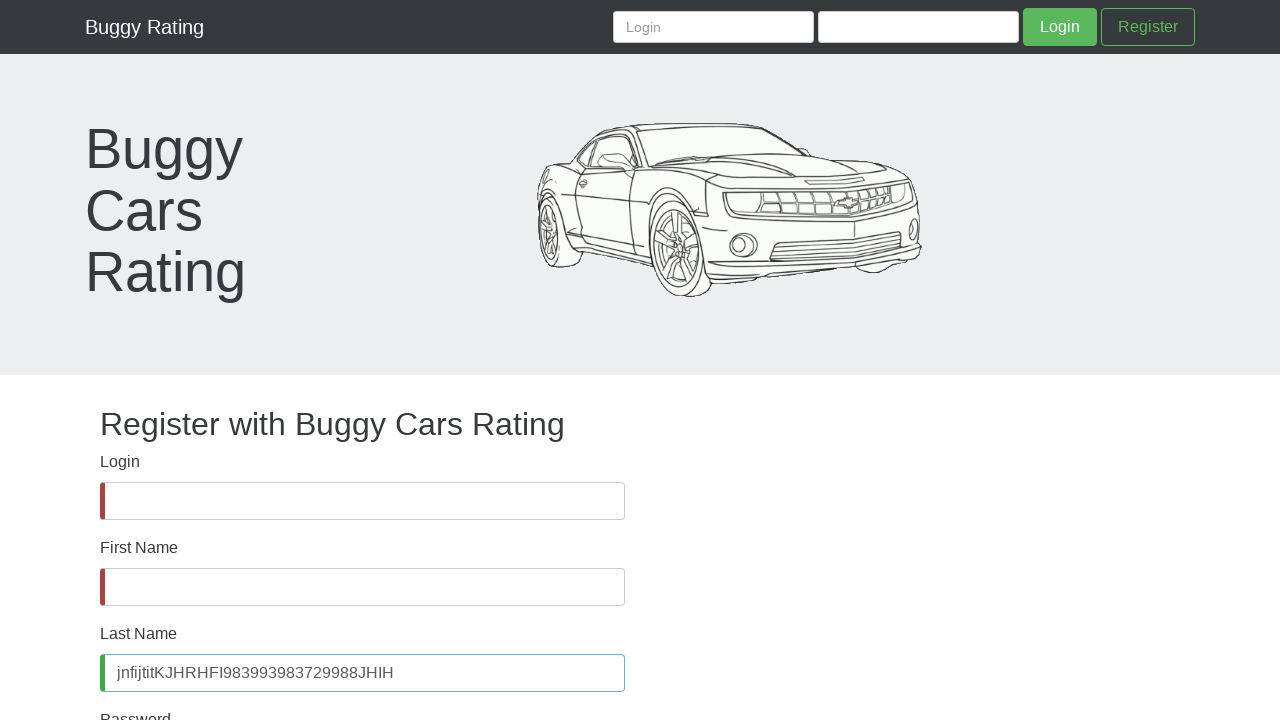

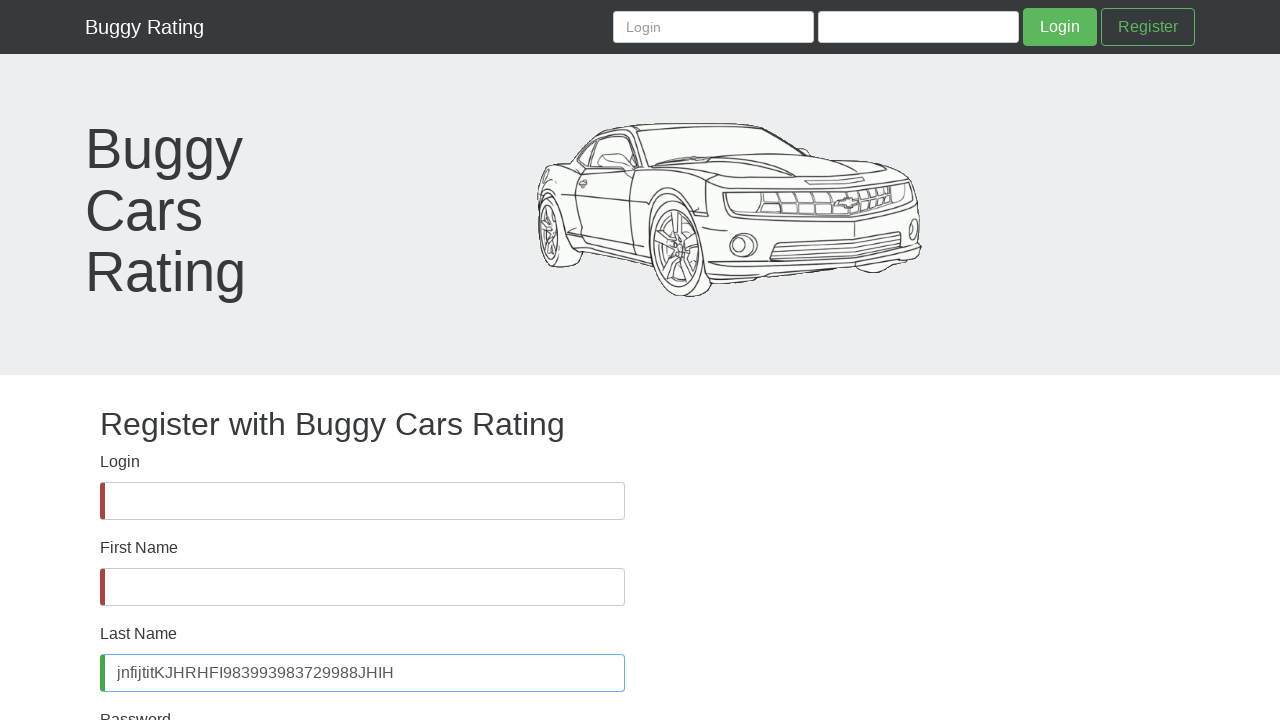